Tests Mail.ru social login button and verifies navigation to Mail.ru authentication page

Starting URL: https://b2c.passport.rt.ru

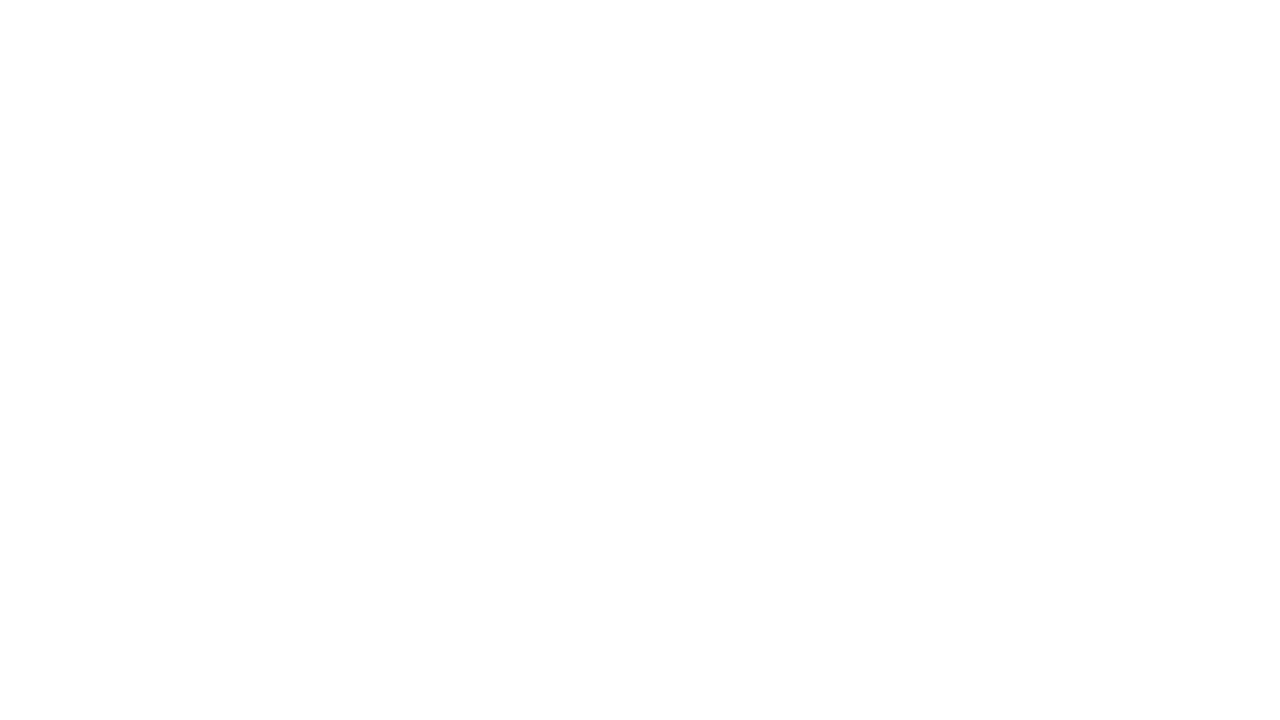

Clicked Mail.ru social login button at (1032, 696) on #oidc_mail
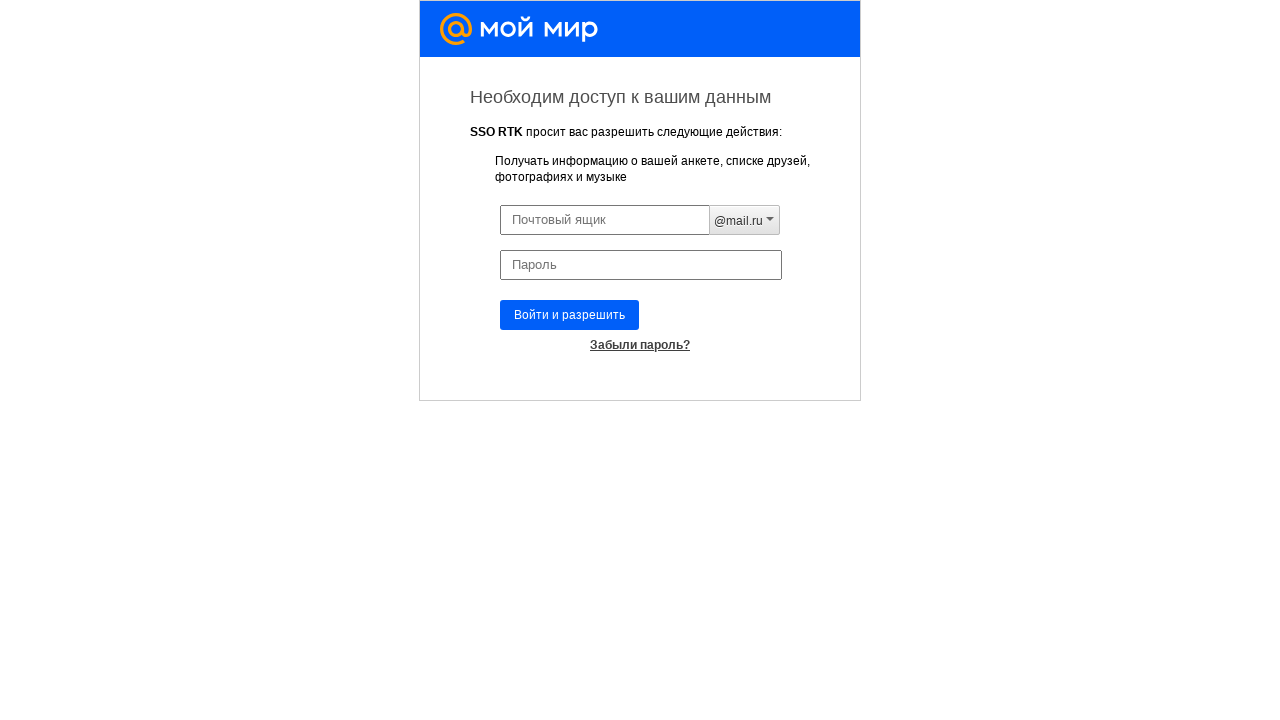

Waited 3 seconds for navigation to Mail.ru authentication page
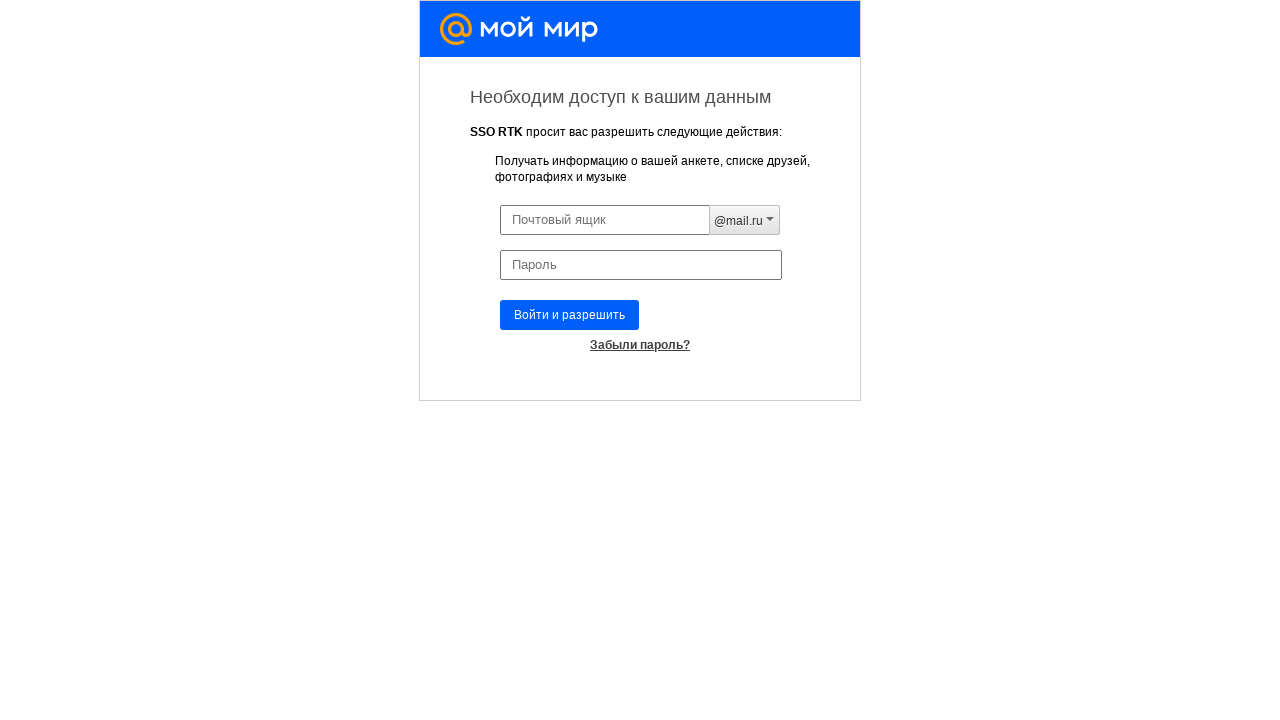

Parsed current URL: https://connect.mail.ru/oauth/authorize?state=_Plr6SX2kT3JzskpsCTWim_H-vfHP8ShqOce_lhrRAw.lELi328Q2TQ.account_b2c&response_type=code&client_id=762573&nonce=bTyb9D4mXtwHc1MCnBvi7w&redirect_uri=https://b2c.passport.rt.ru/social/adapter/mail/auth&scope=userinfo
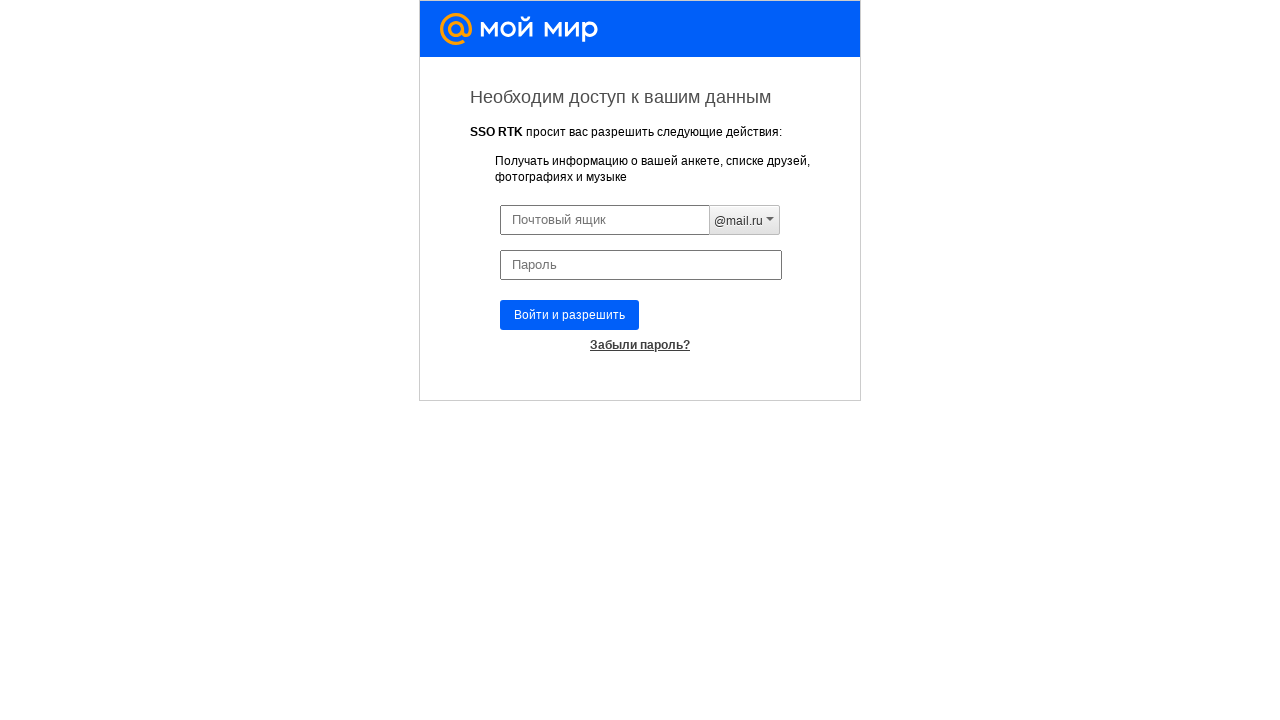

Verified successful navigation to Mail.ru authentication page (connect.mail.ru)
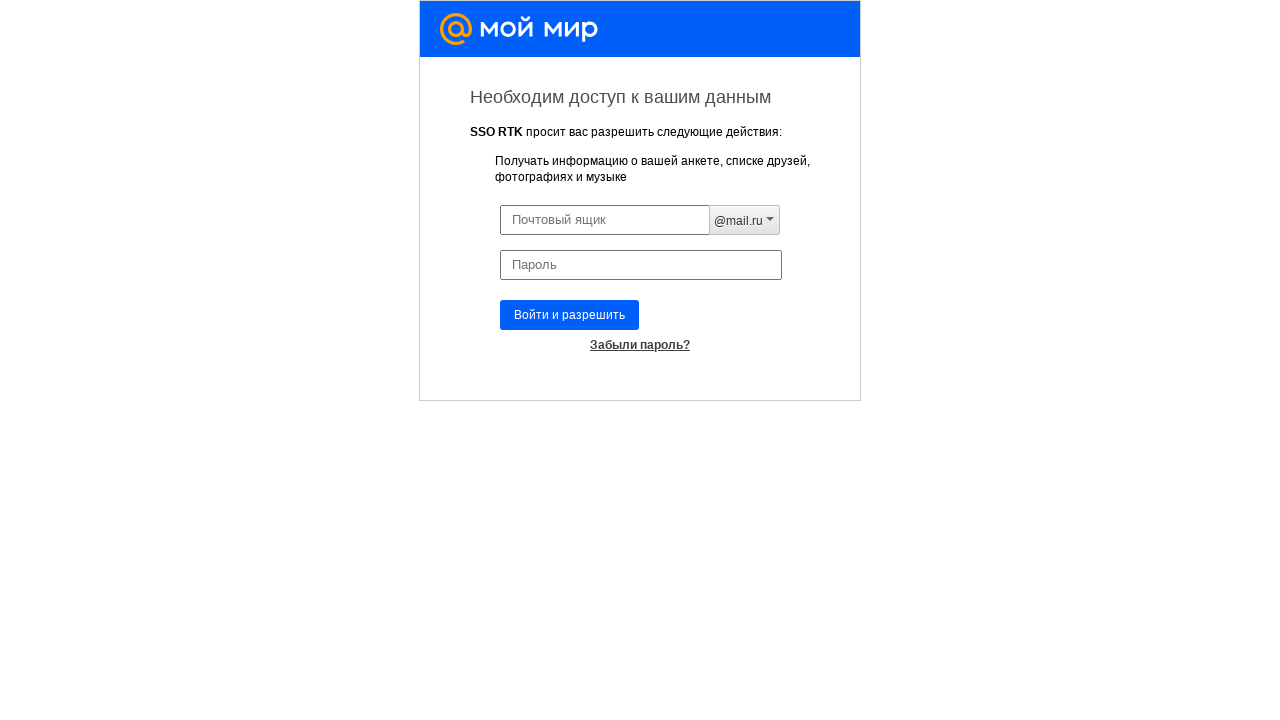

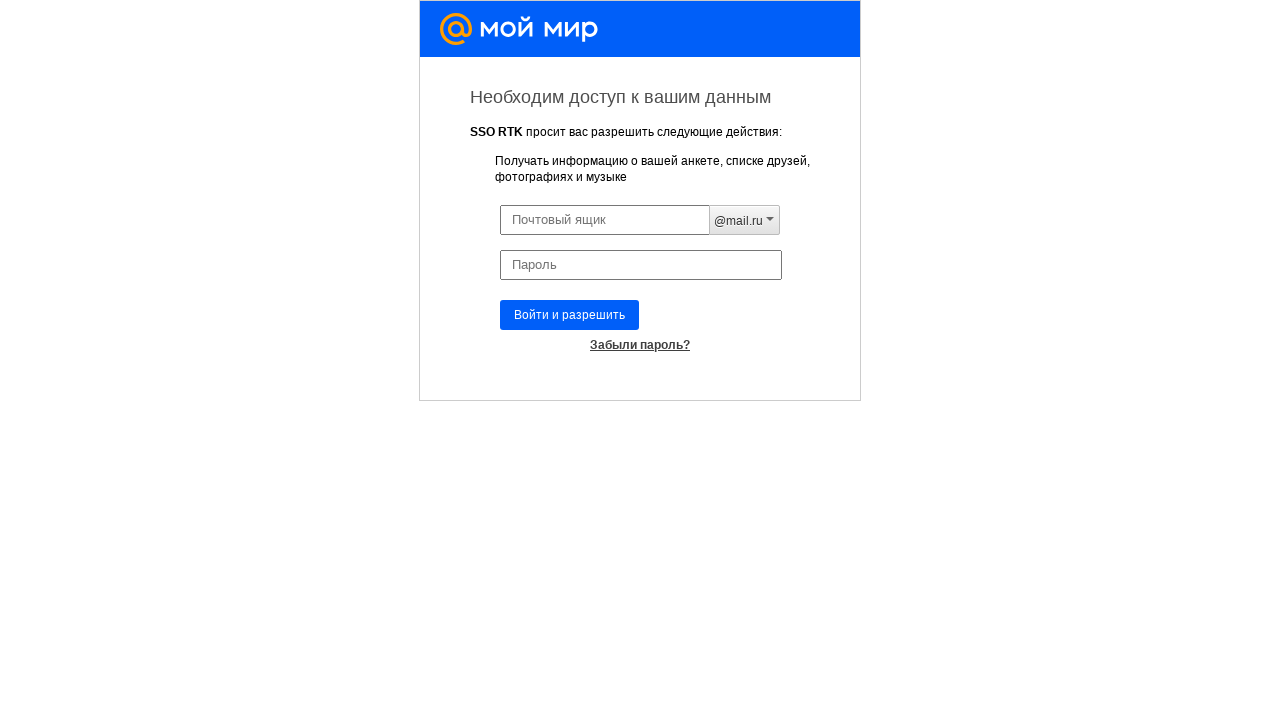